Tests file download functionality by navigating to a download page and clicking on a file link to download it. The test verifies that a download can be initiated.

Starting URL: https://the-internet.herokuapp.com/download

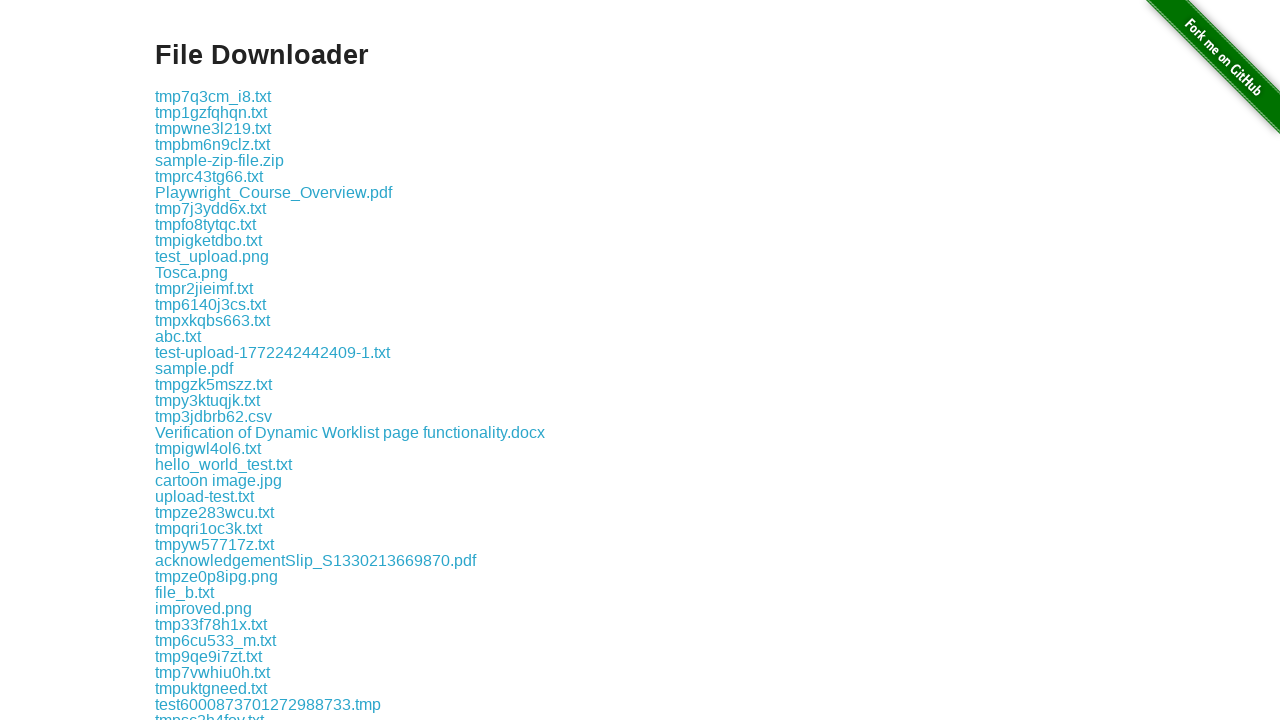

Clicked on test.txt file link to initiate download at (178, 360) on xpath=//*[text()='test.txt']
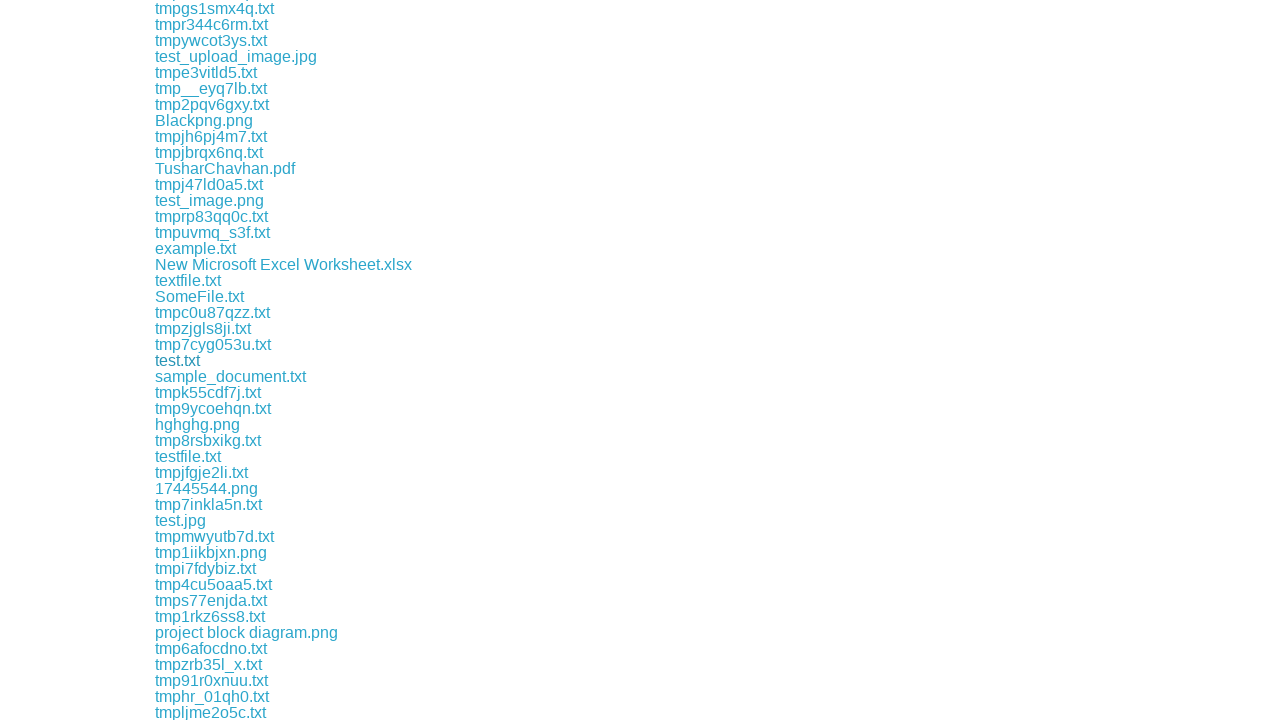

Download completed and download object obtained
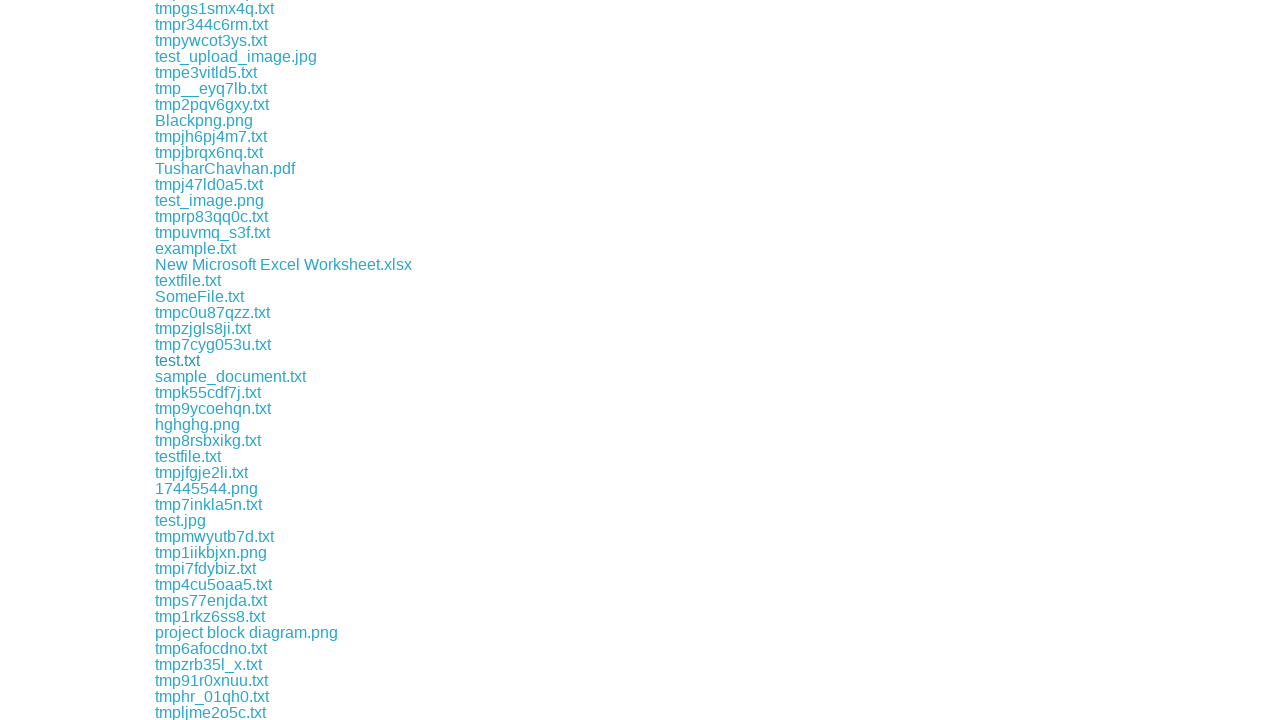

Verified downloaded file name is 'test.txt'
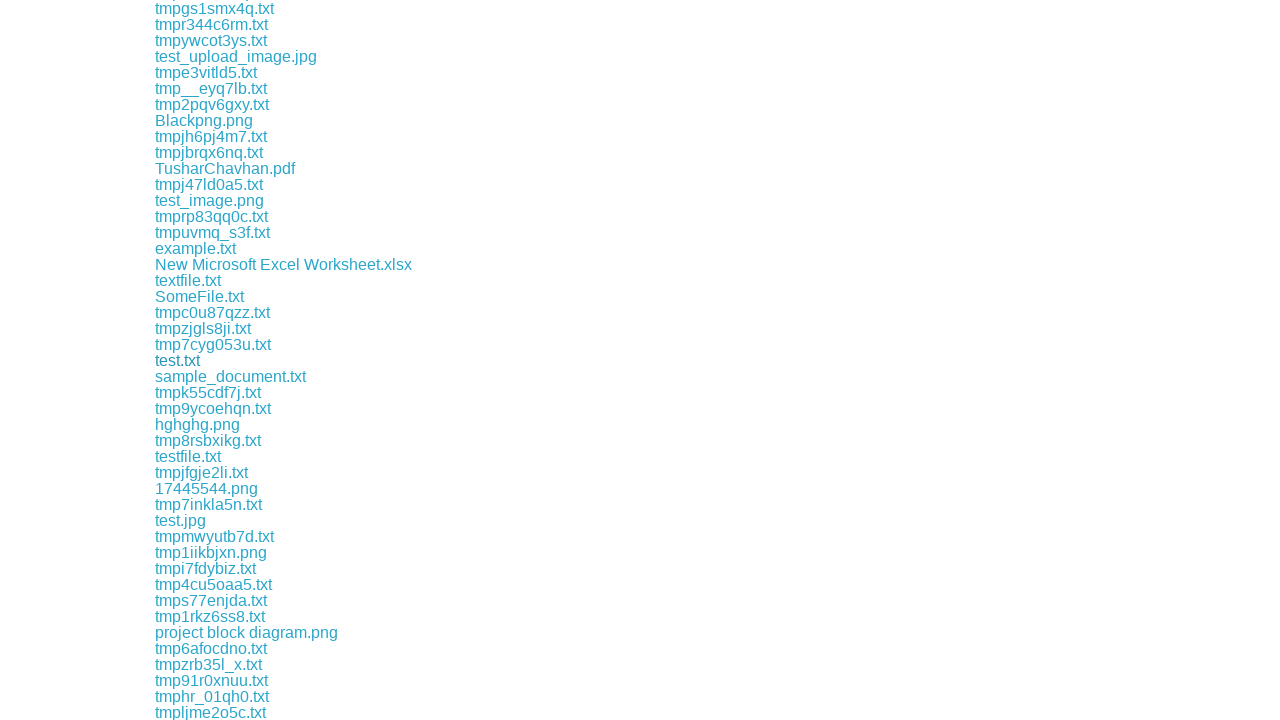

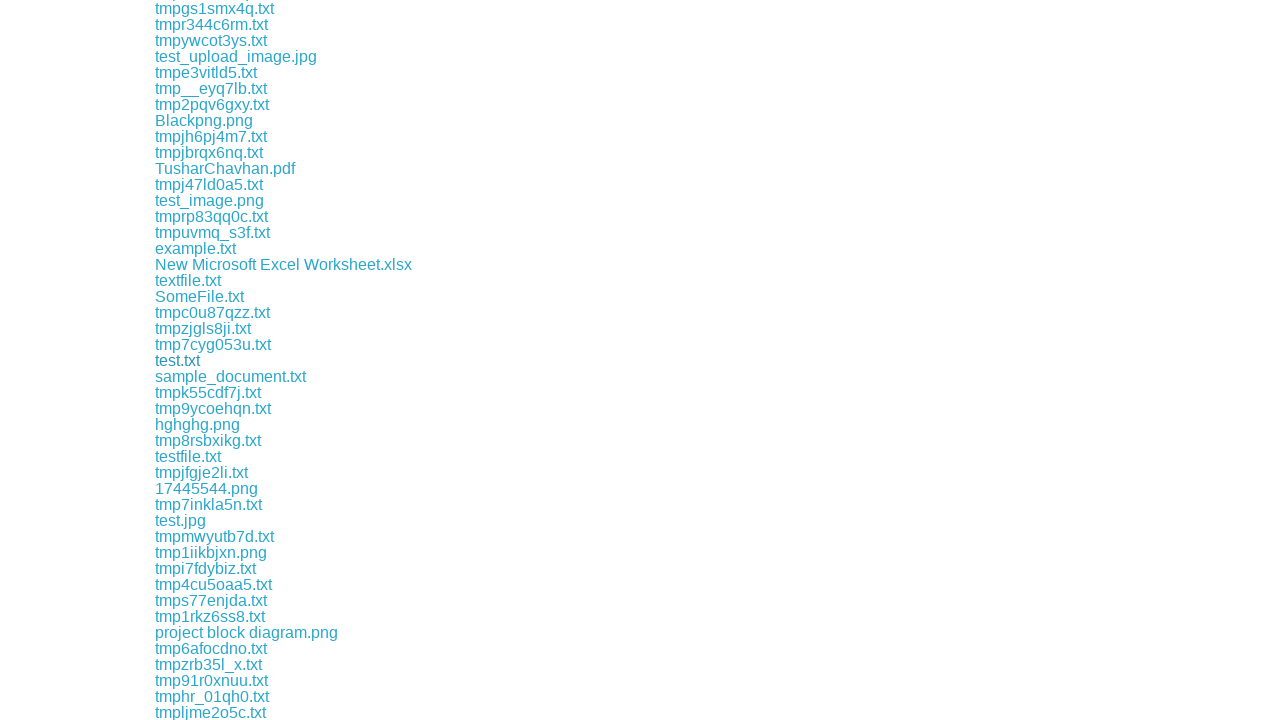